Tests finding and clicking a link by its calculated text value, then fills out a form with personal information (first name, last name, city, country) and submits it.

Starting URL: http://suninjuly.github.io/find_link_text

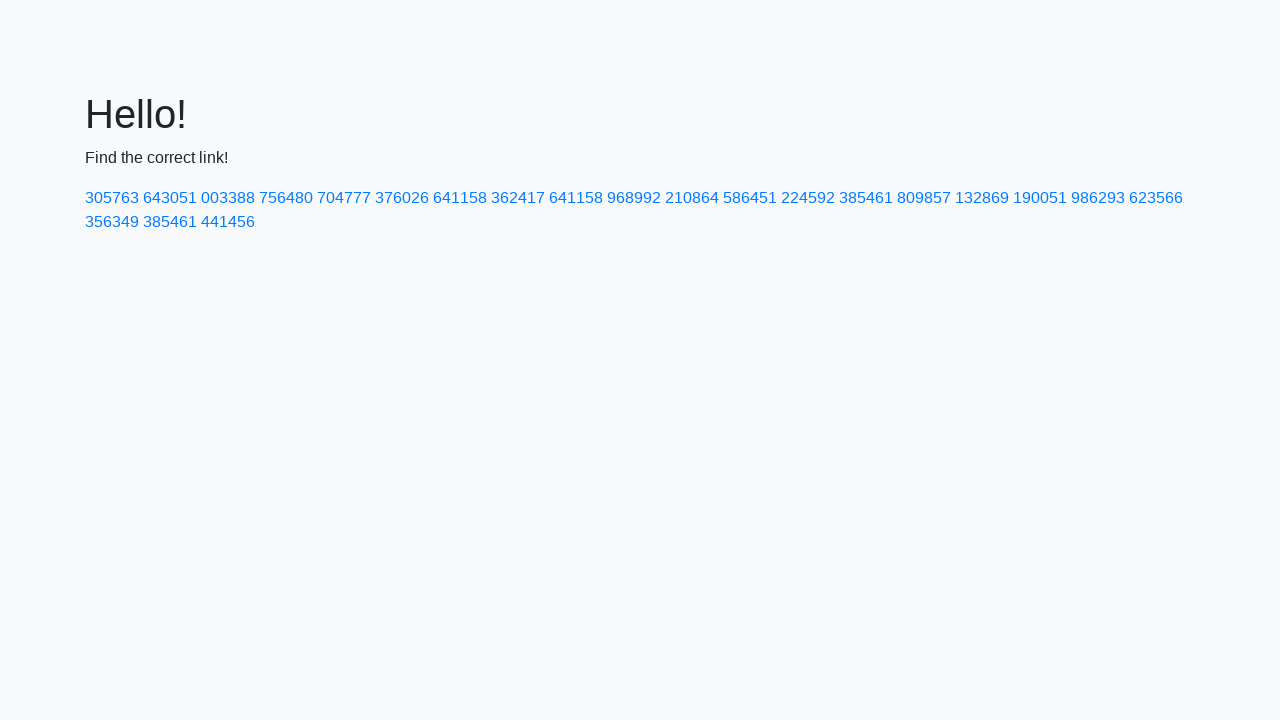

Clicked link with calculated text value: 224592 at (808, 198) on text=224592
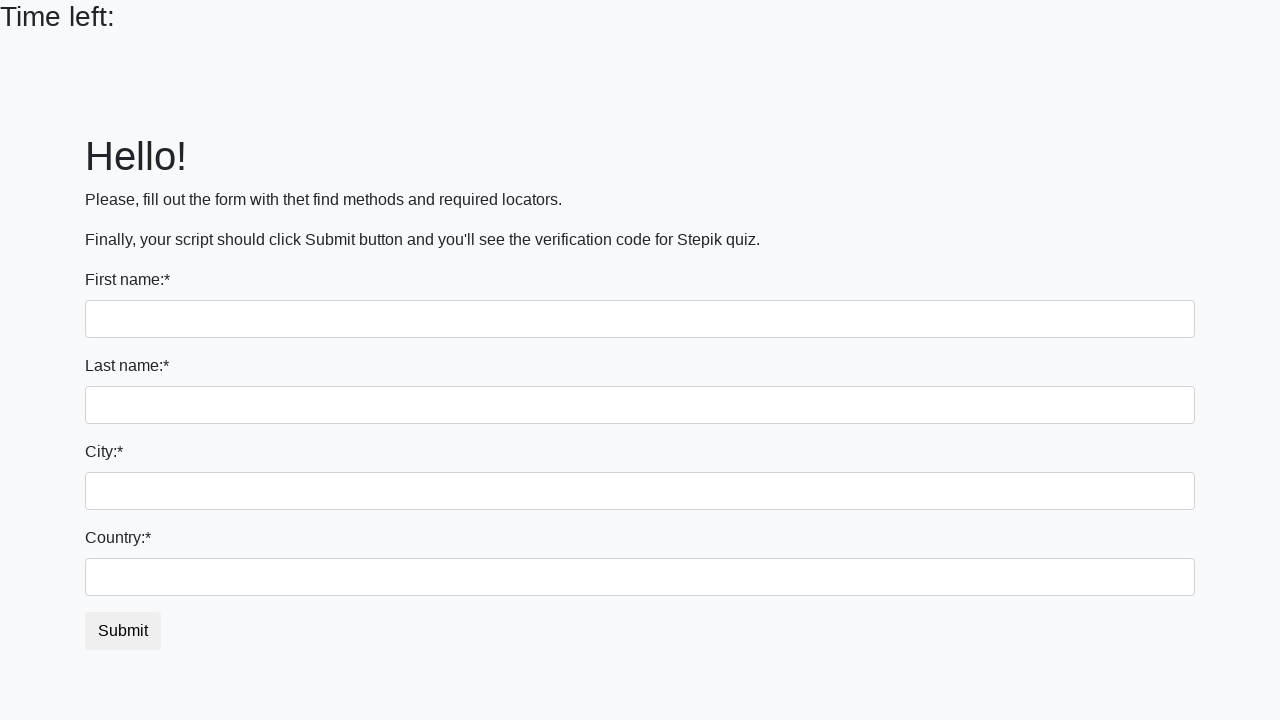

Filled first name field with 'Ivan' on input
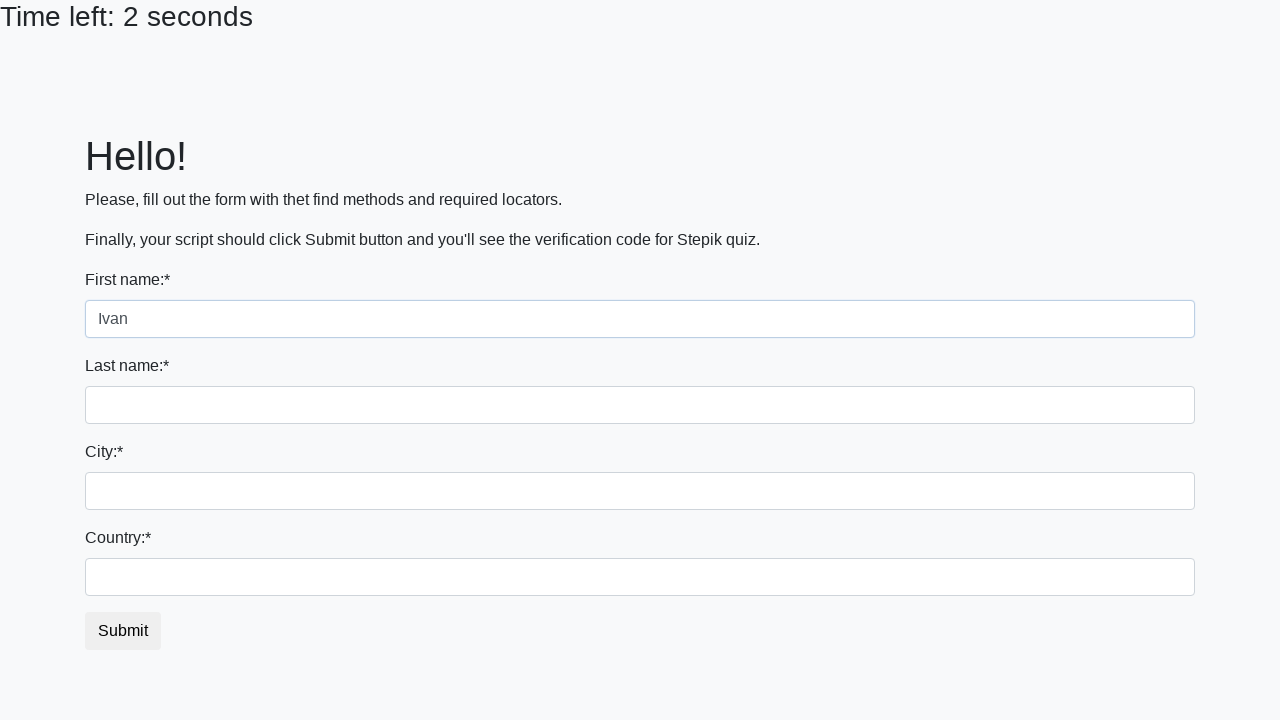

Filled last name field with 'Petrov' on input[name='last_name']
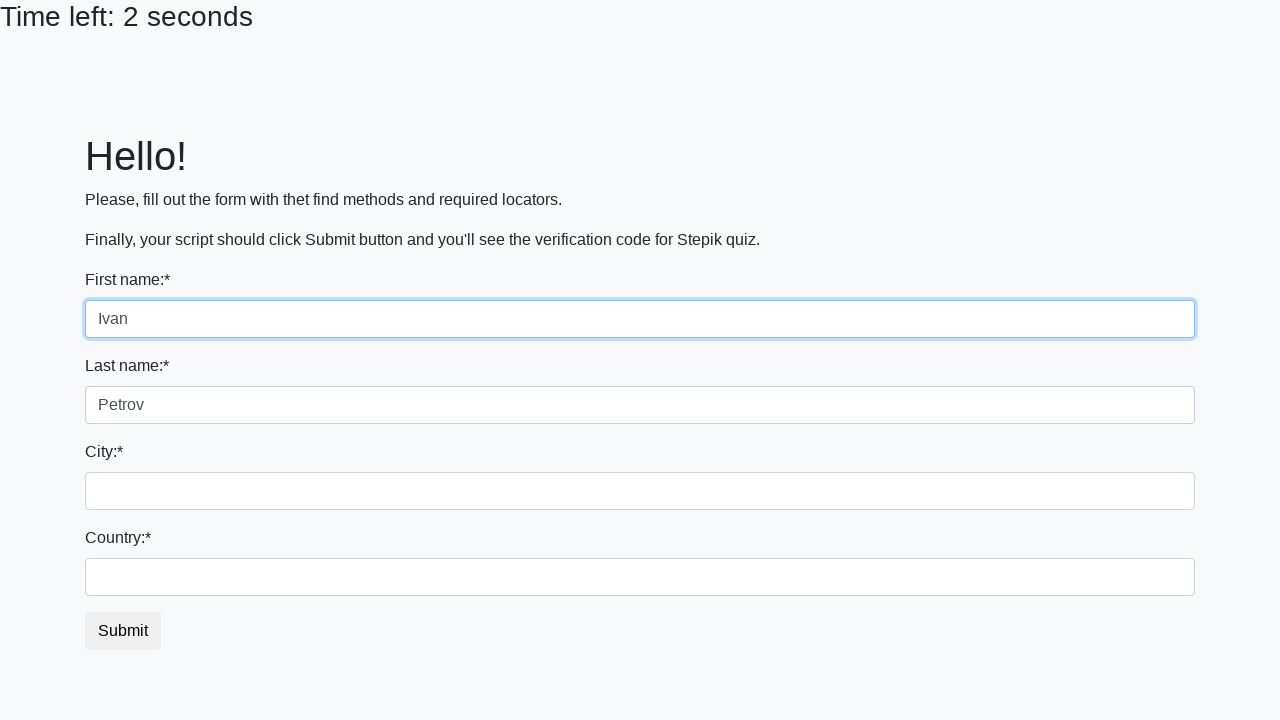

Filled city field with 'Smolensk' on .city
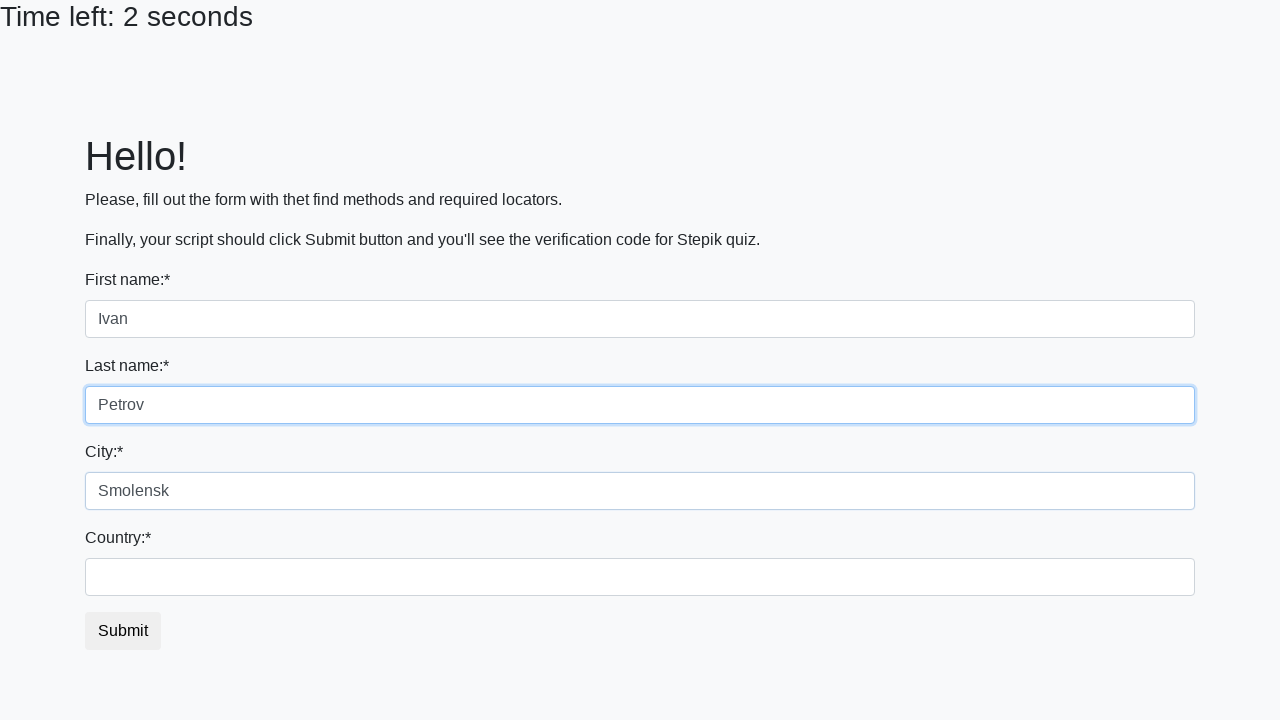

Filled country field with 'Russia' on #country
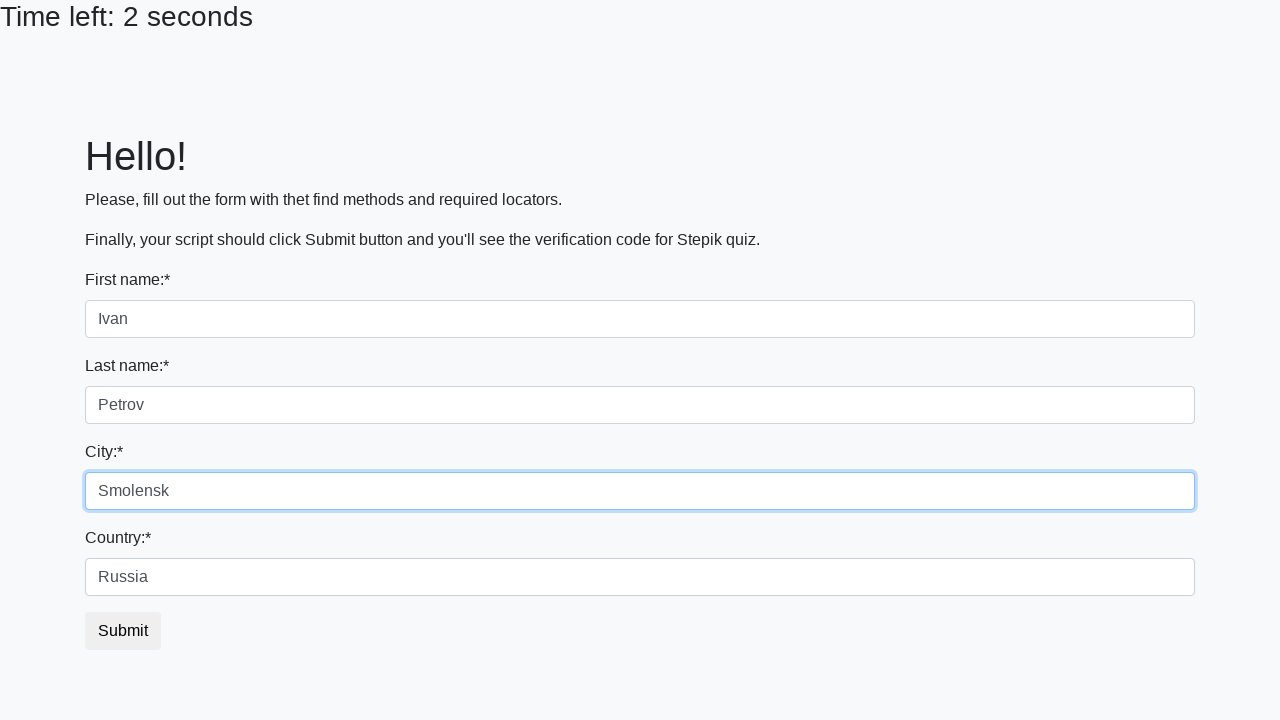

Clicked submit button to submit form at (123, 631) on button.btn
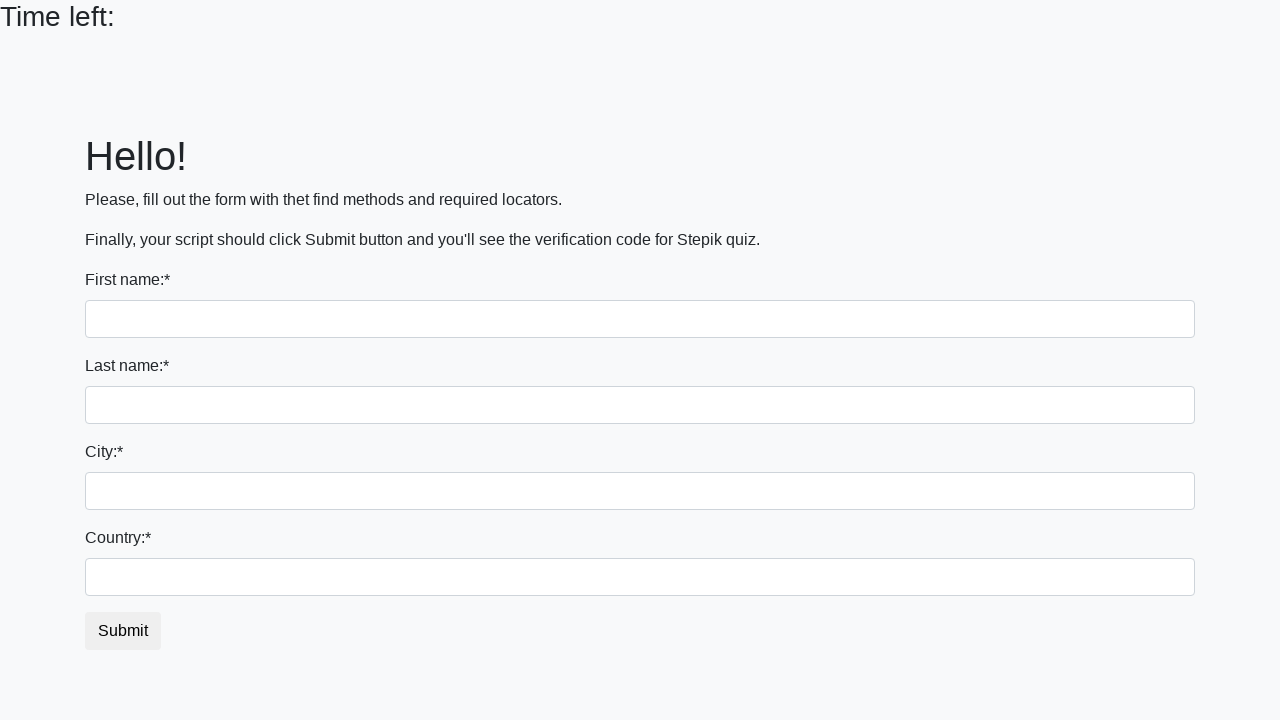

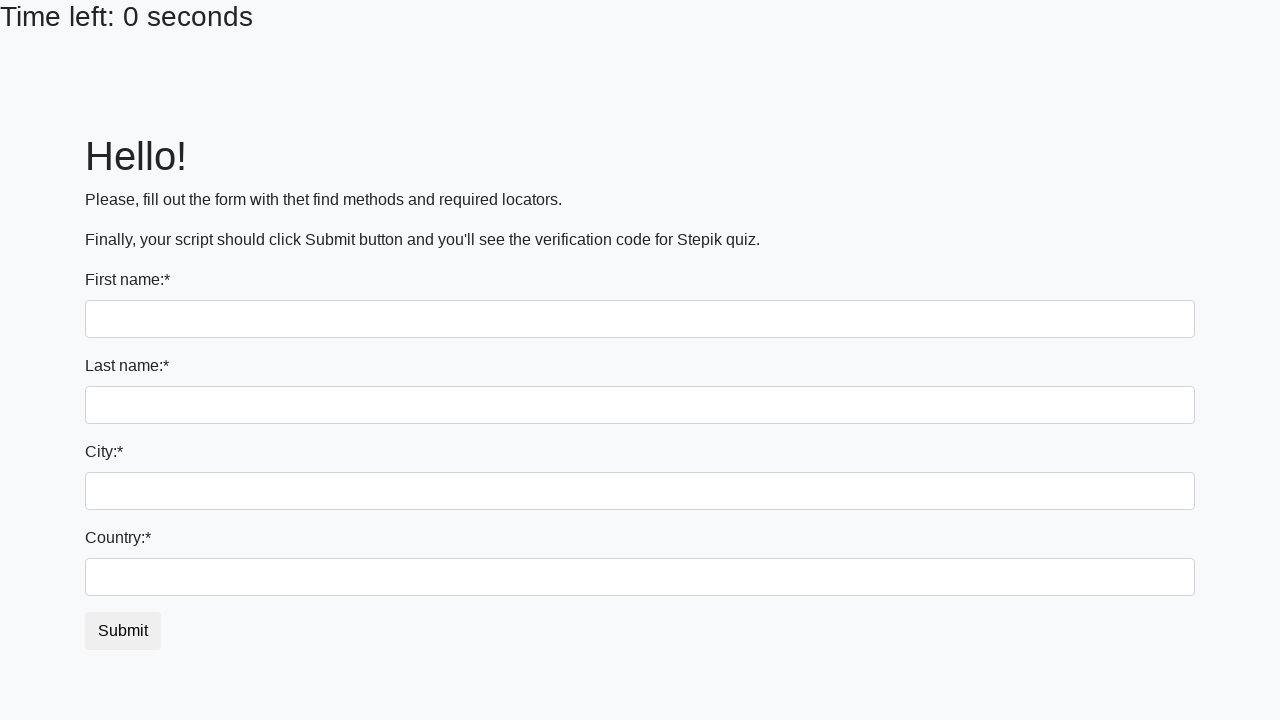